Fills out the practice form on DemoQA website with personal information including name, email, gender, phone number, date of birth, and subjects.

Starting URL: https://demoqa.com/

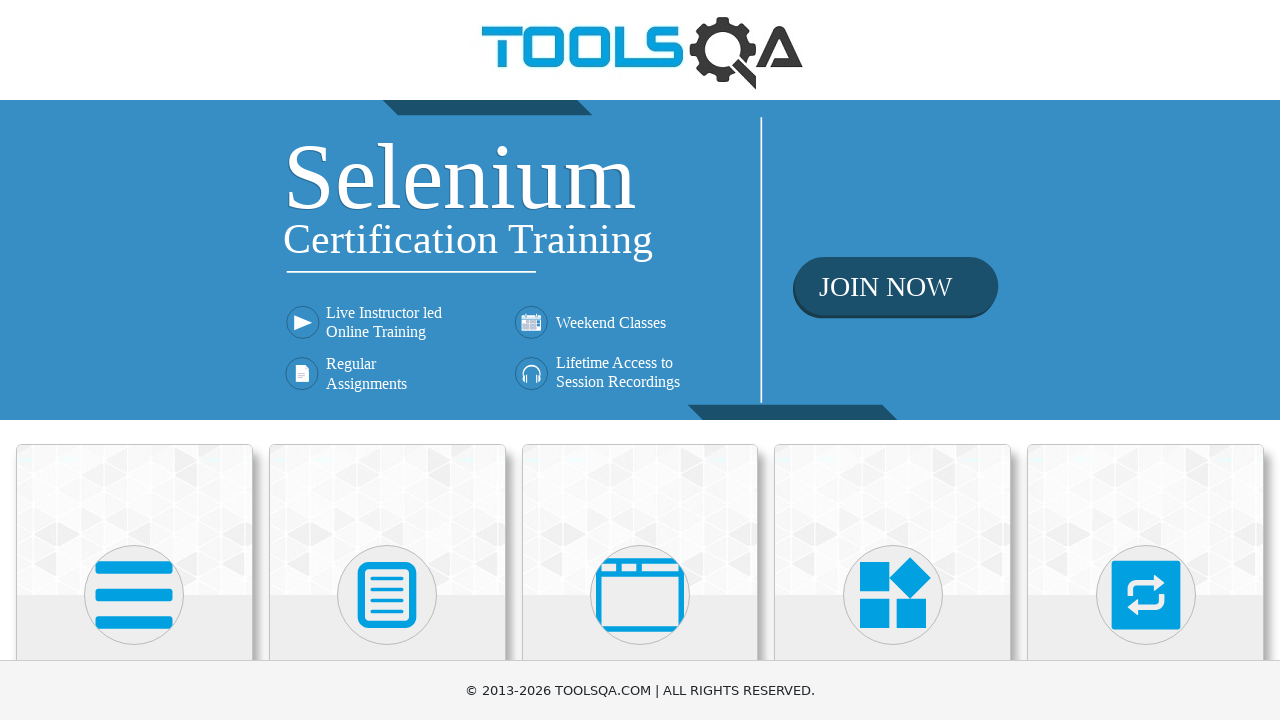

Clicked on Forms card at (387, 360) on text=Forms
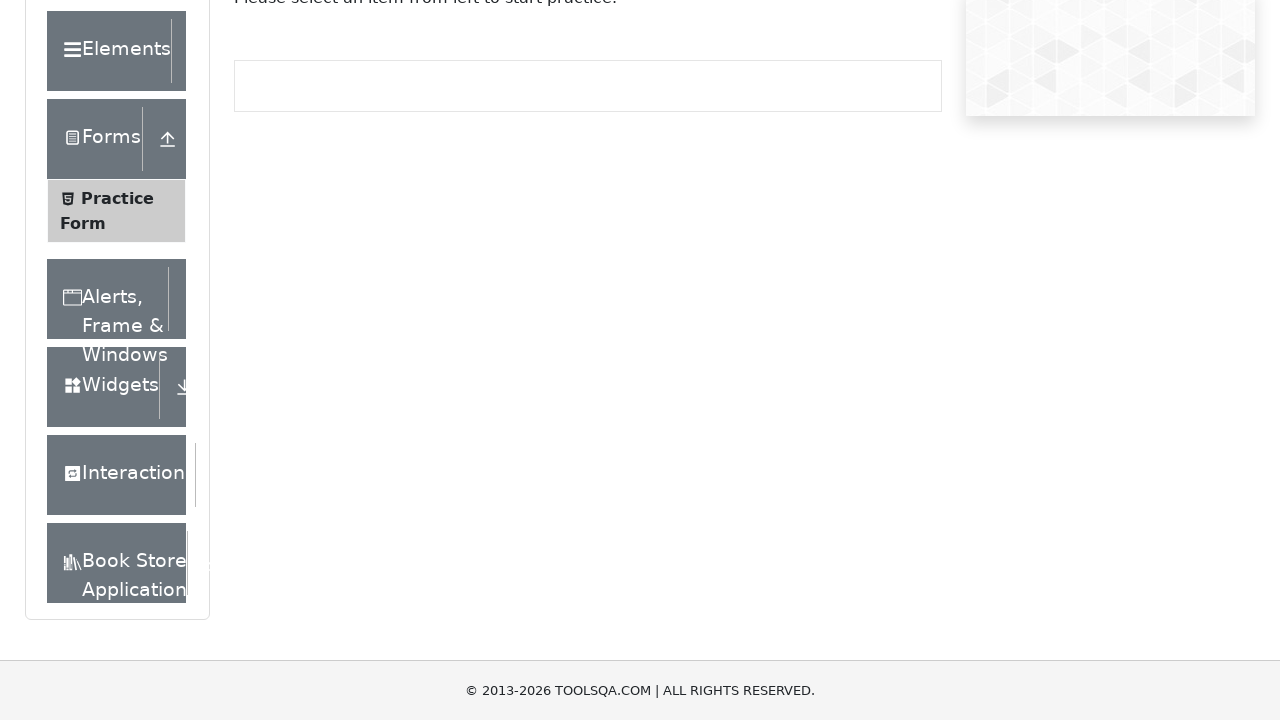

Practice Form selector loaded
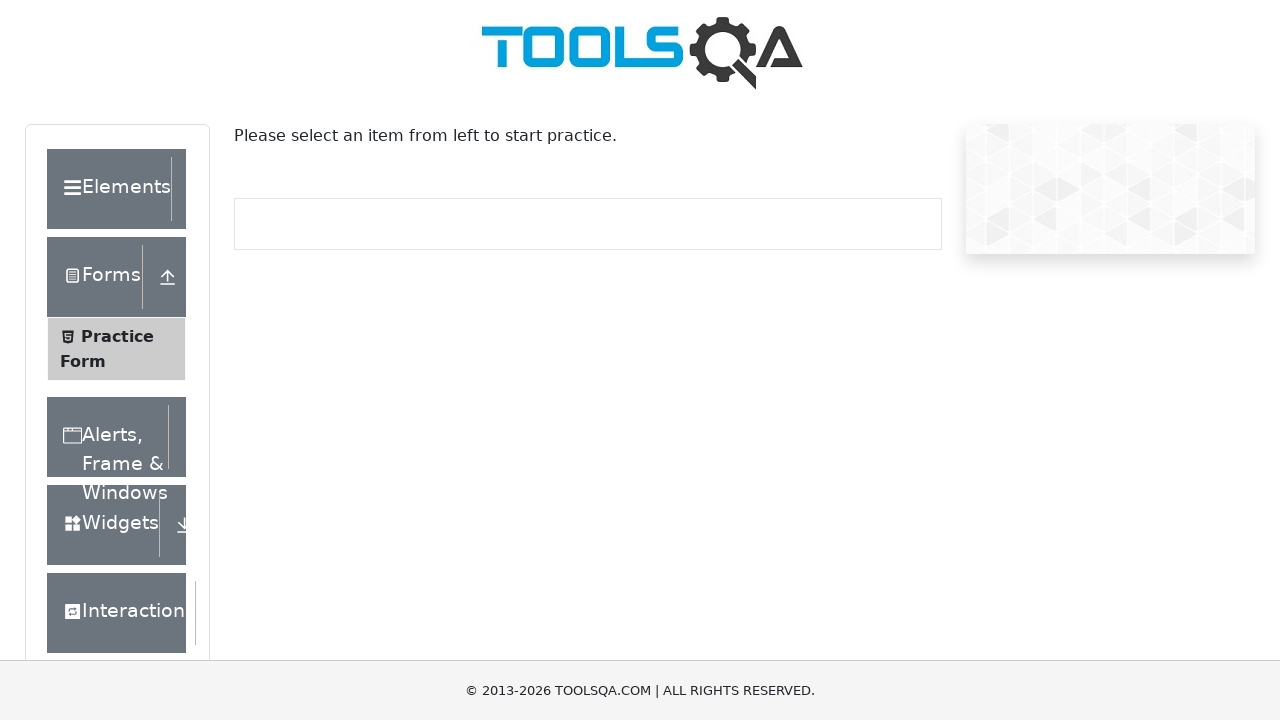

Clicked on Practice Form at (117, 336) on text=Practice Form
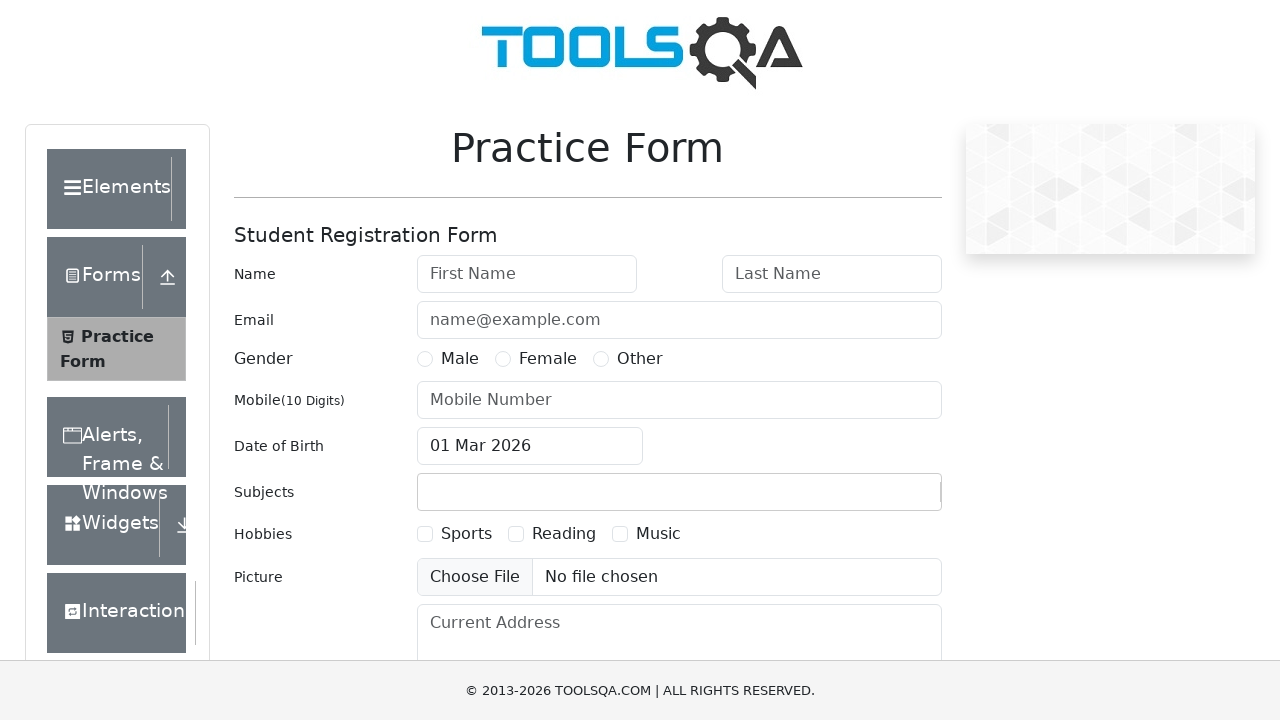

Filled first name with 'Douglas' on #firstName
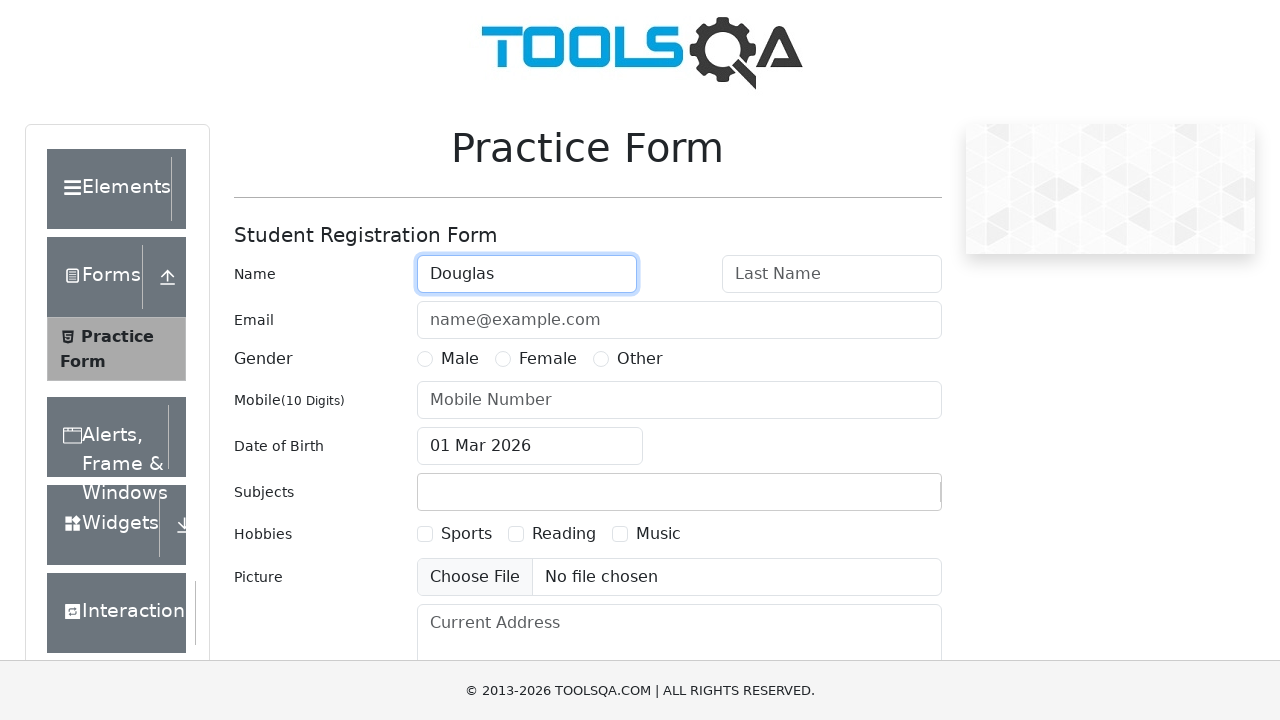

Filled last name with 'Ramos' on #lastName
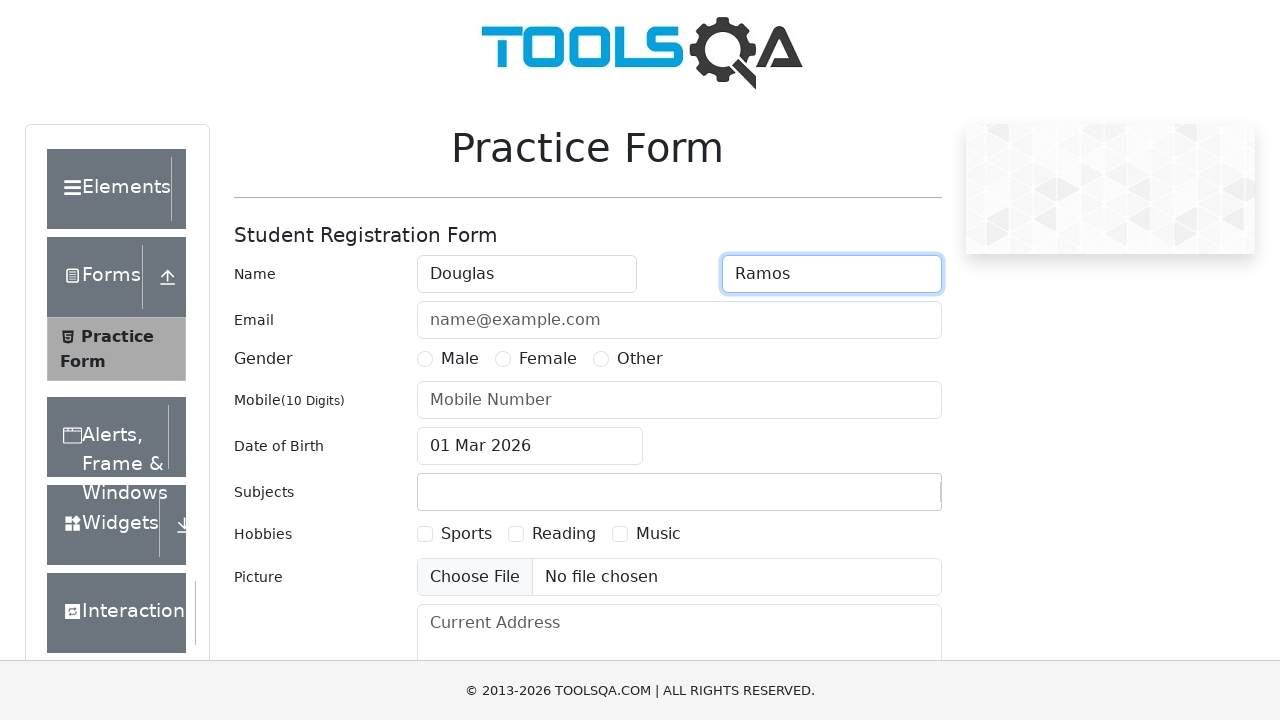

Filled email with 'douglasramos.adm@gmail.com' on #userEmail
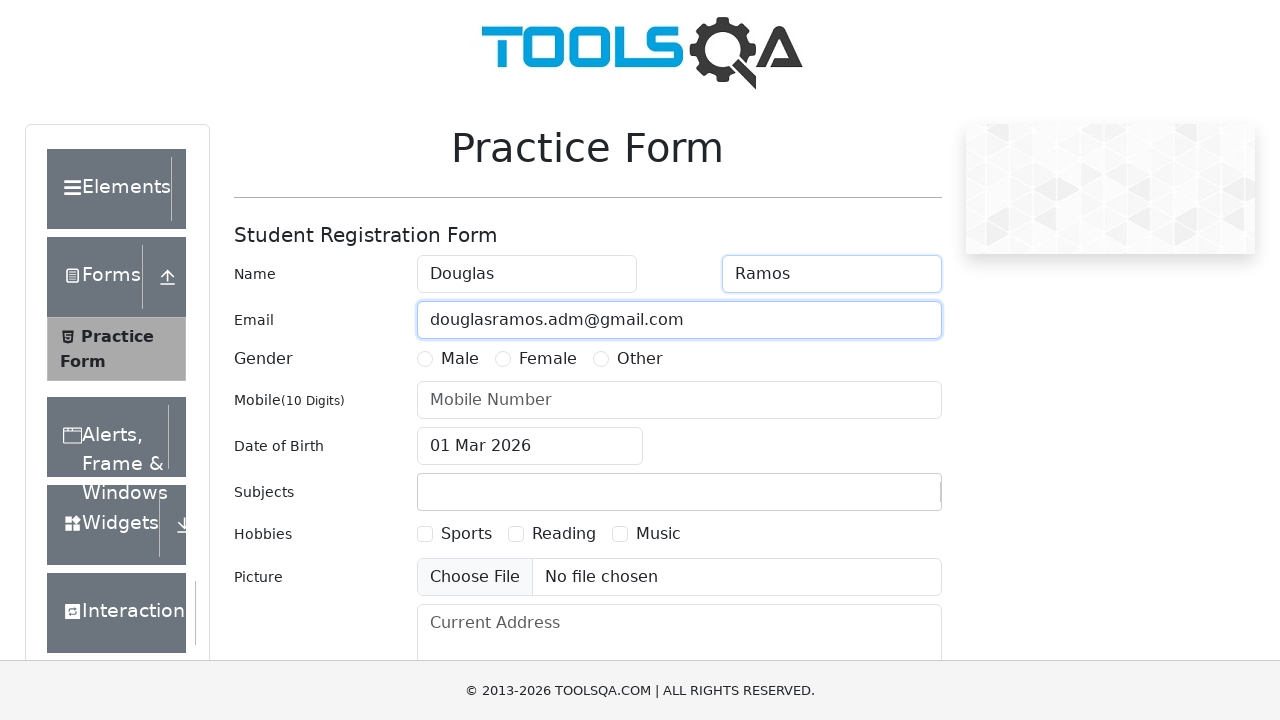

Selected male gender at (460, 359) on label[for='gender-radio-1']
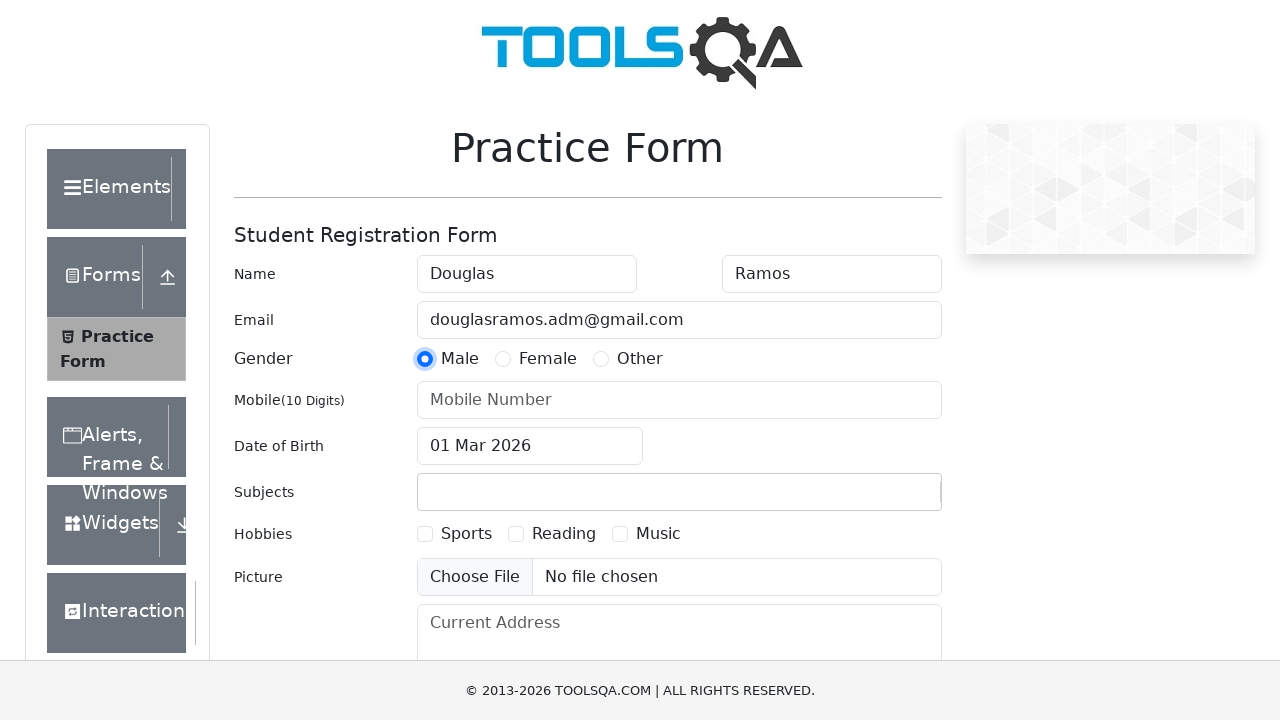

Filled mobile number with '1691958491' on #userNumber
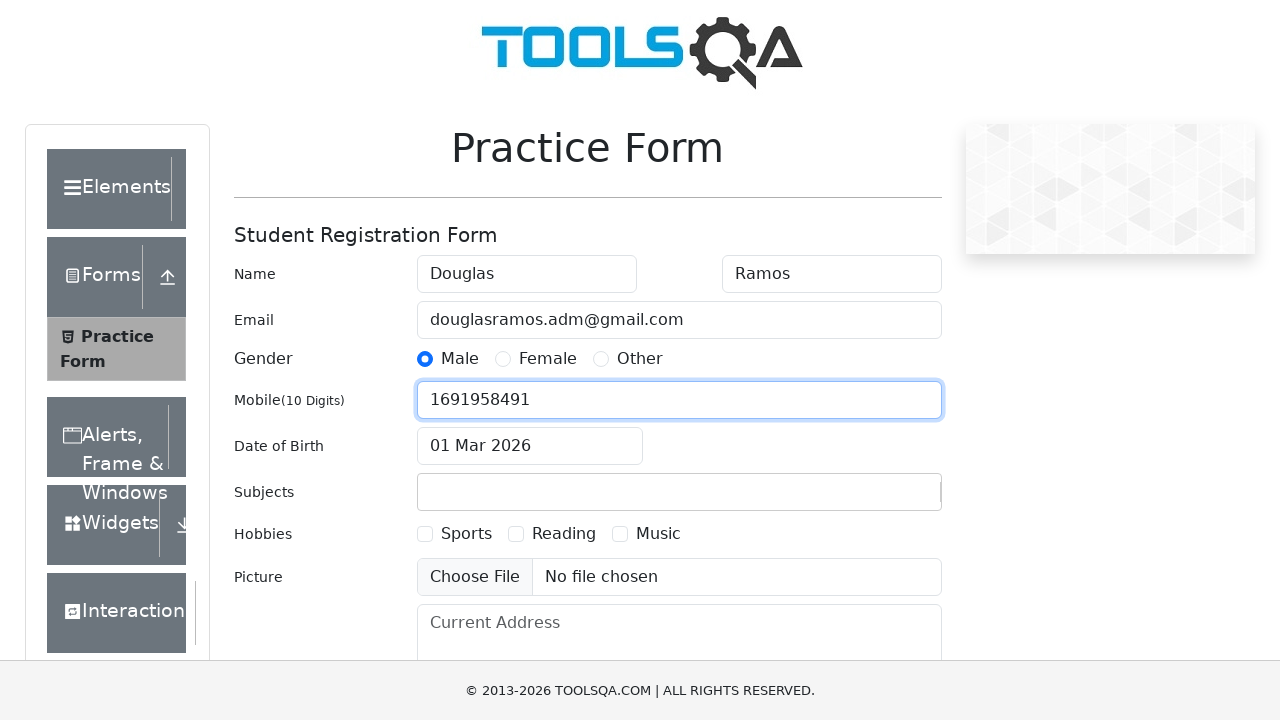

Clicked on date of birth field at (530, 446) on #dateOfBirthInput
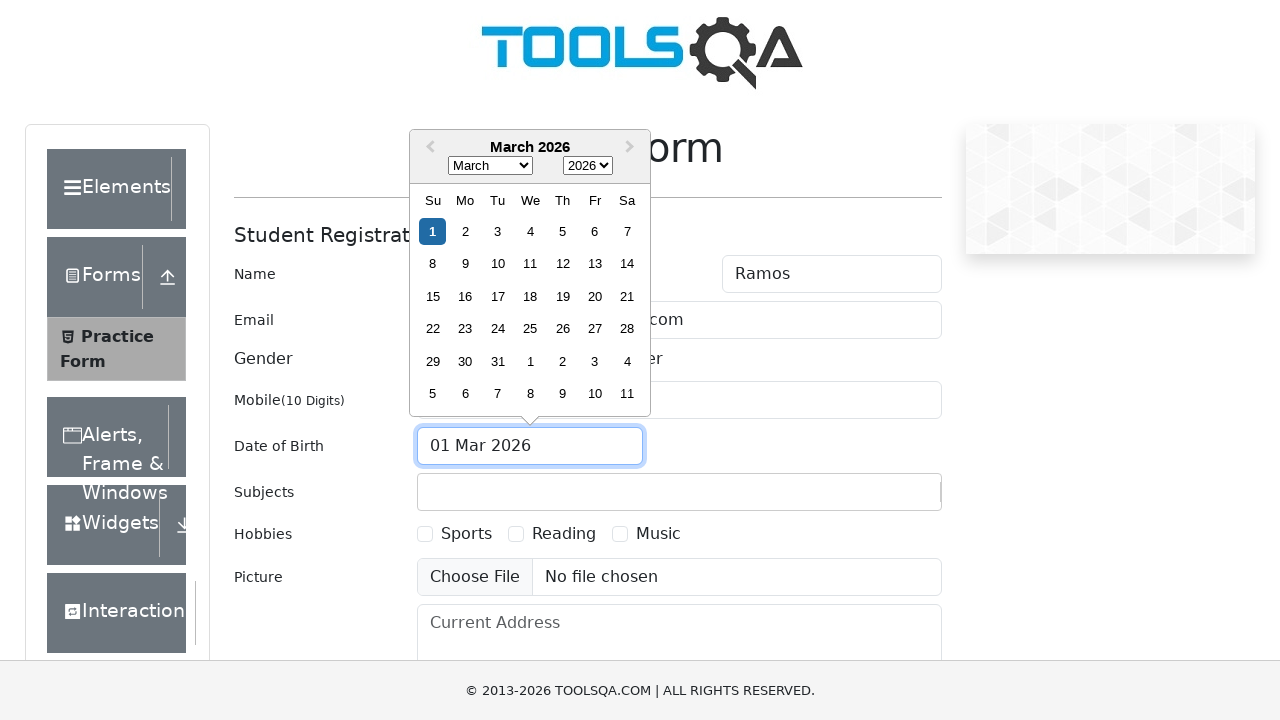

Selected August as birth month on .react-datepicker__month-select
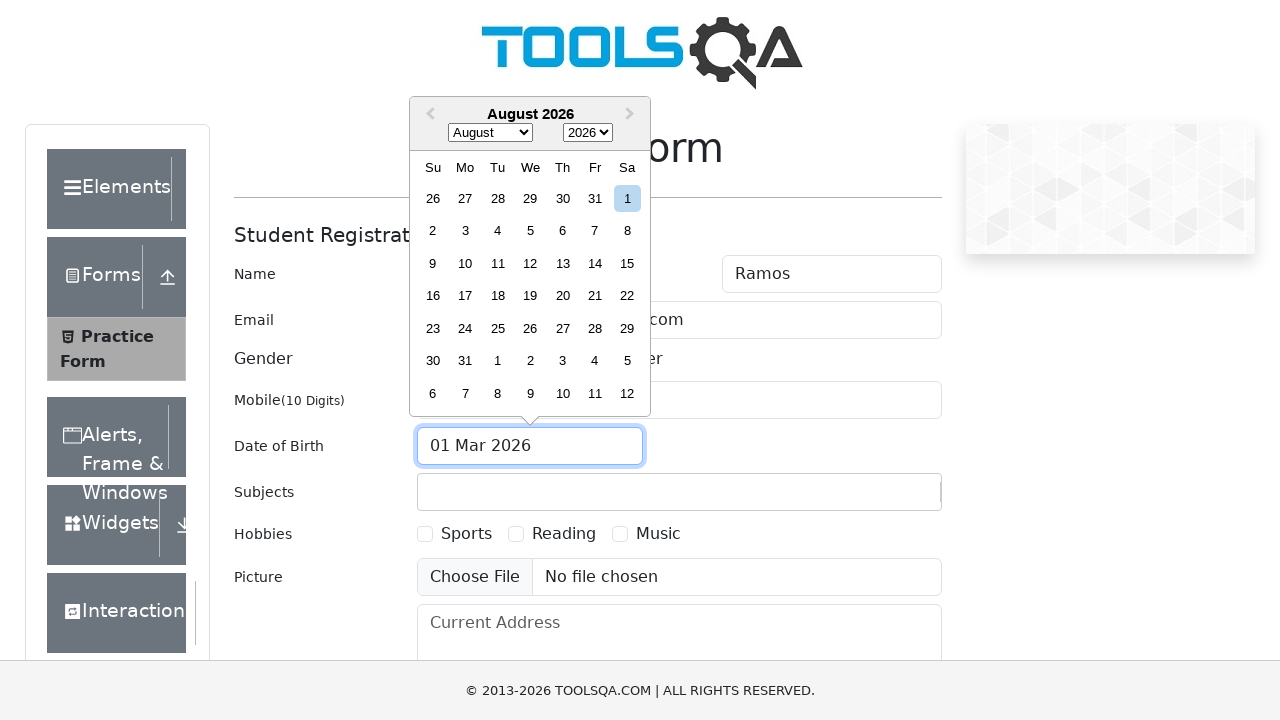

Selected 1981 as birth year on .react-datepicker__year-select
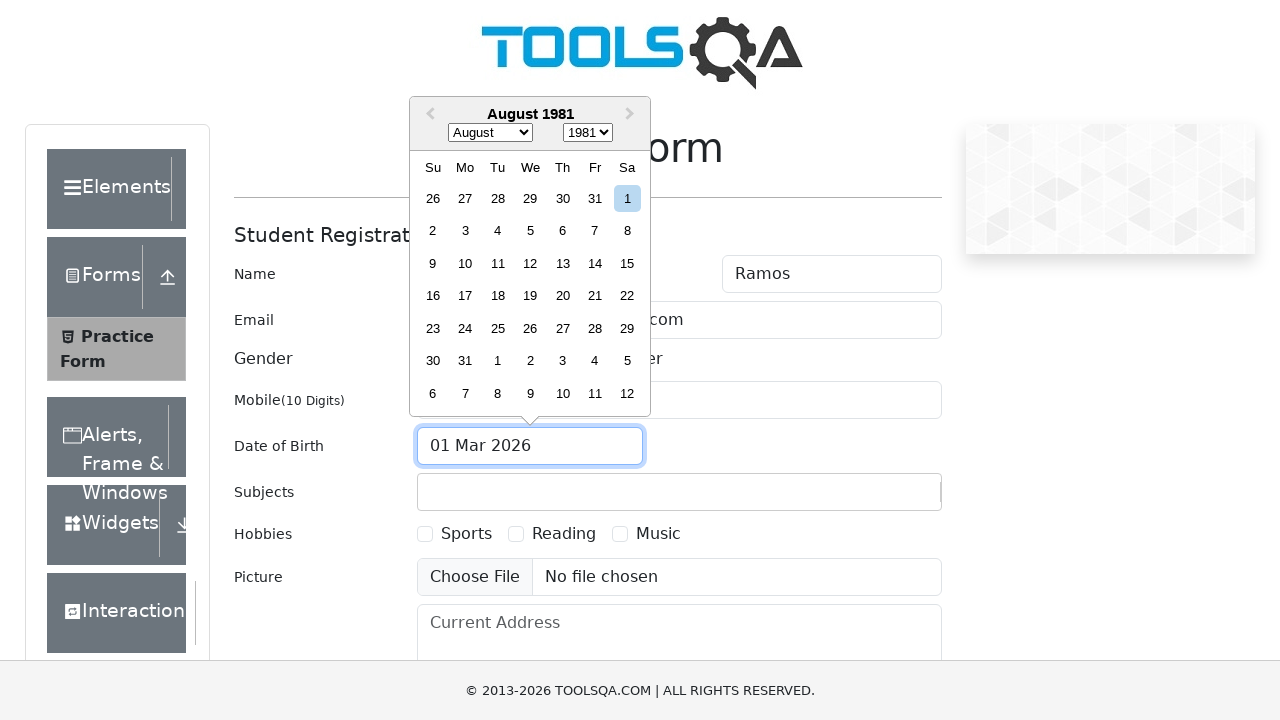

Selected day 15 for date of birth at (627, 263) on .react-datepicker__day--015:not(.react-datepicker__day--outside-month)
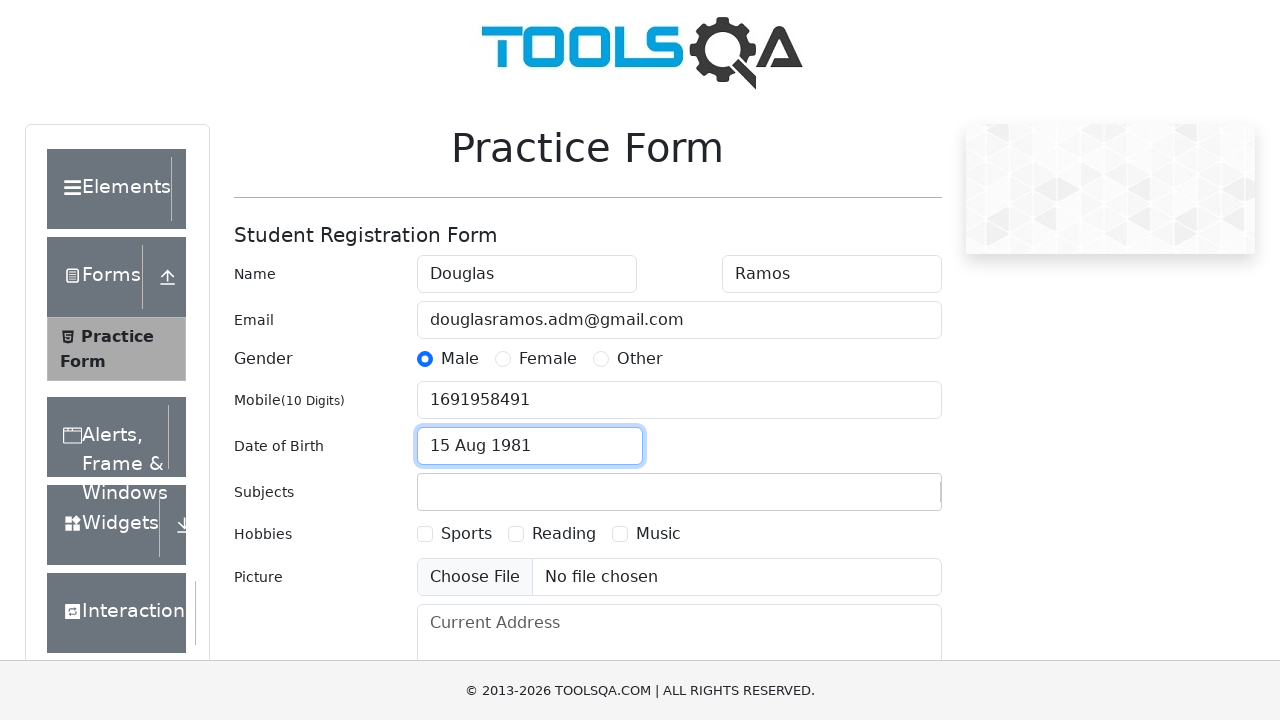

Filled subjects field with 'Computer Science' on #subjectsInput
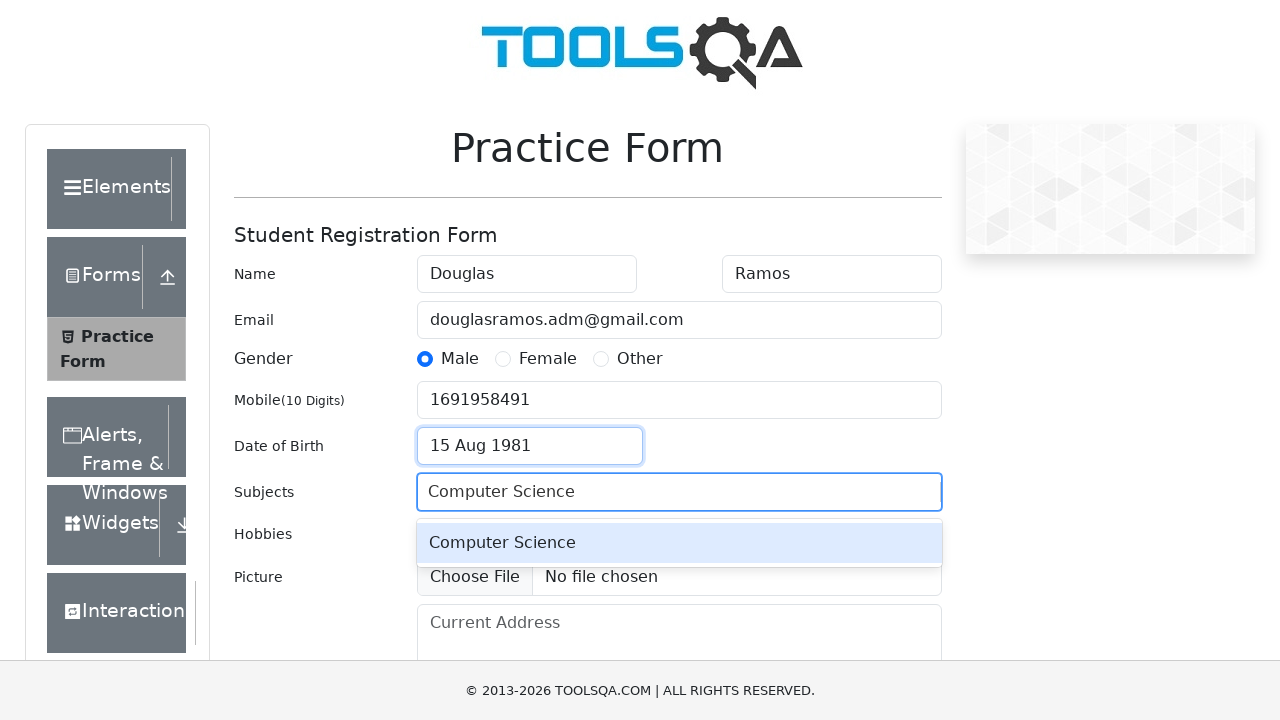

Pressed Enter to confirm subject entry
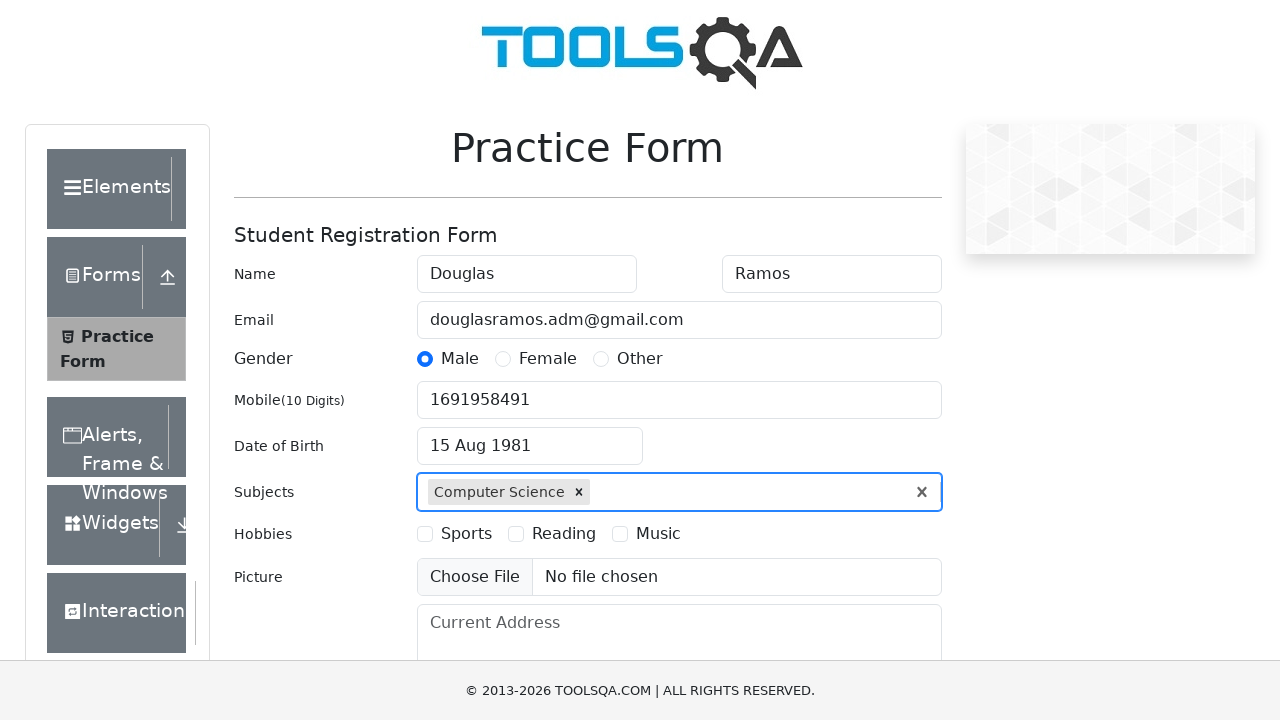

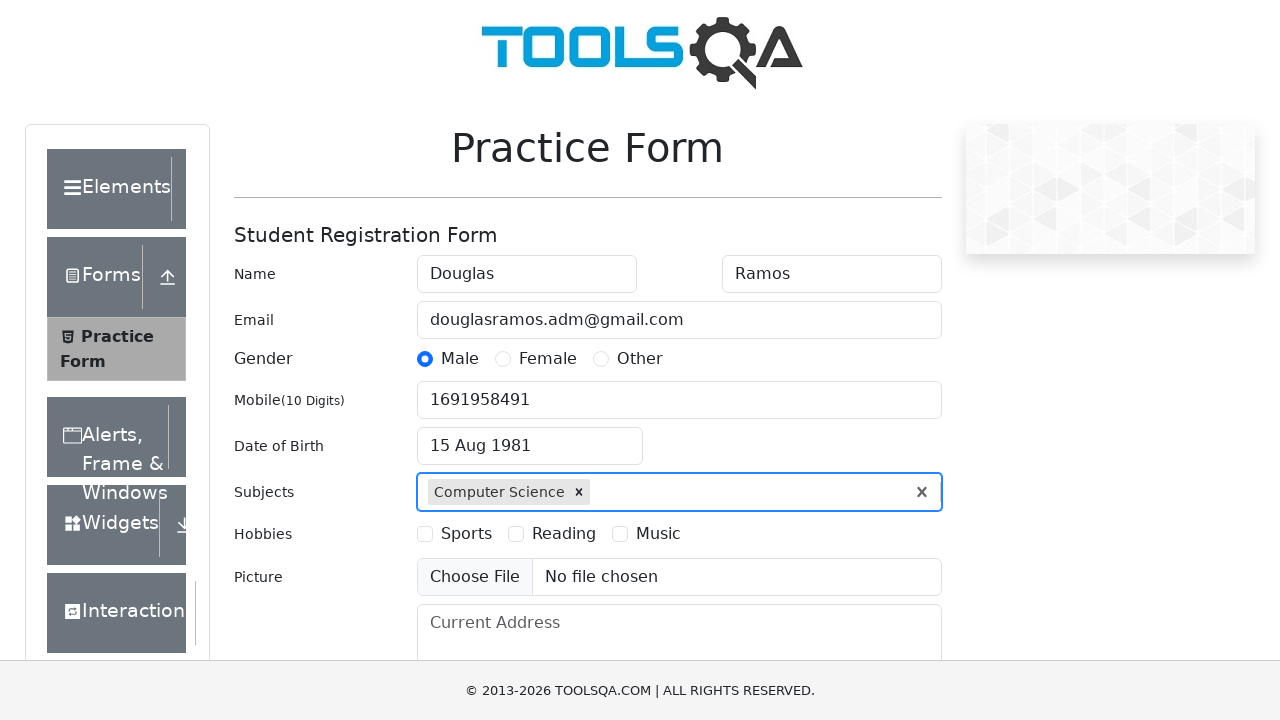